Tests iframe handling on demoqa.com by navigating to the Frames section, switching to two different iframes, and verifying the text content within each frame.

Starting URL: https://demoqa.com/

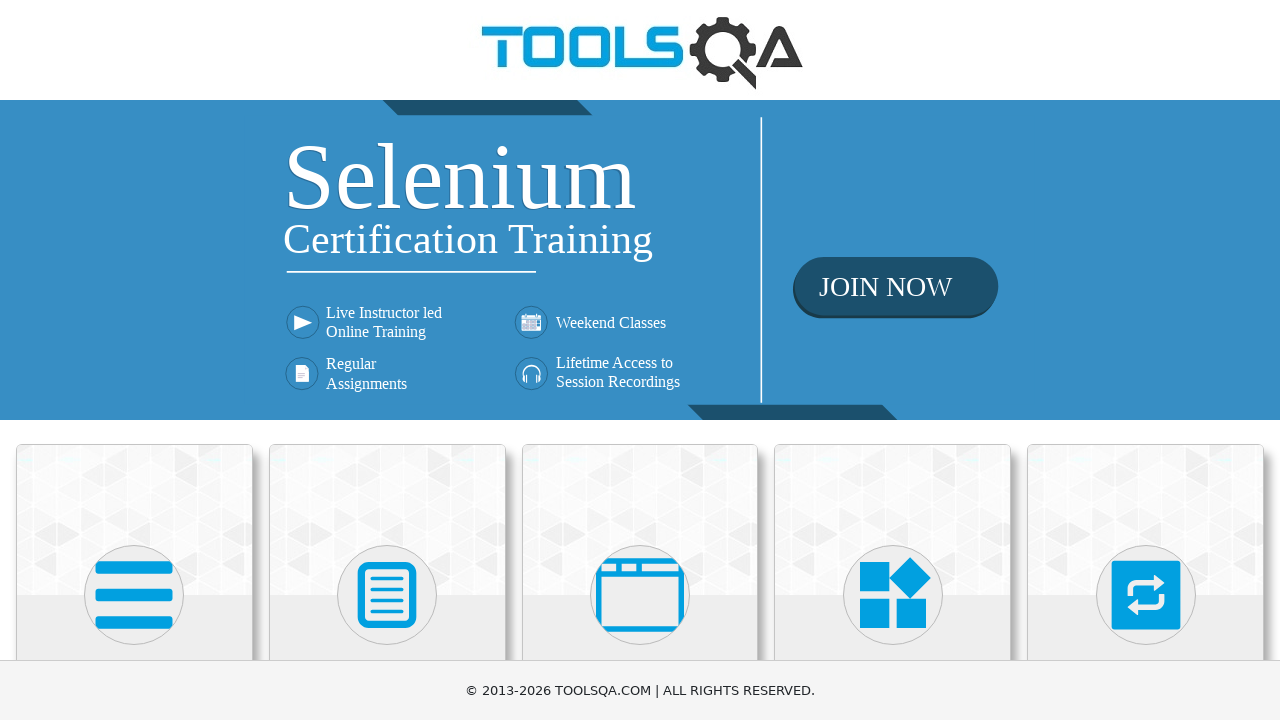

Scrolled 'Alerts, Frame & Windows' menu into view
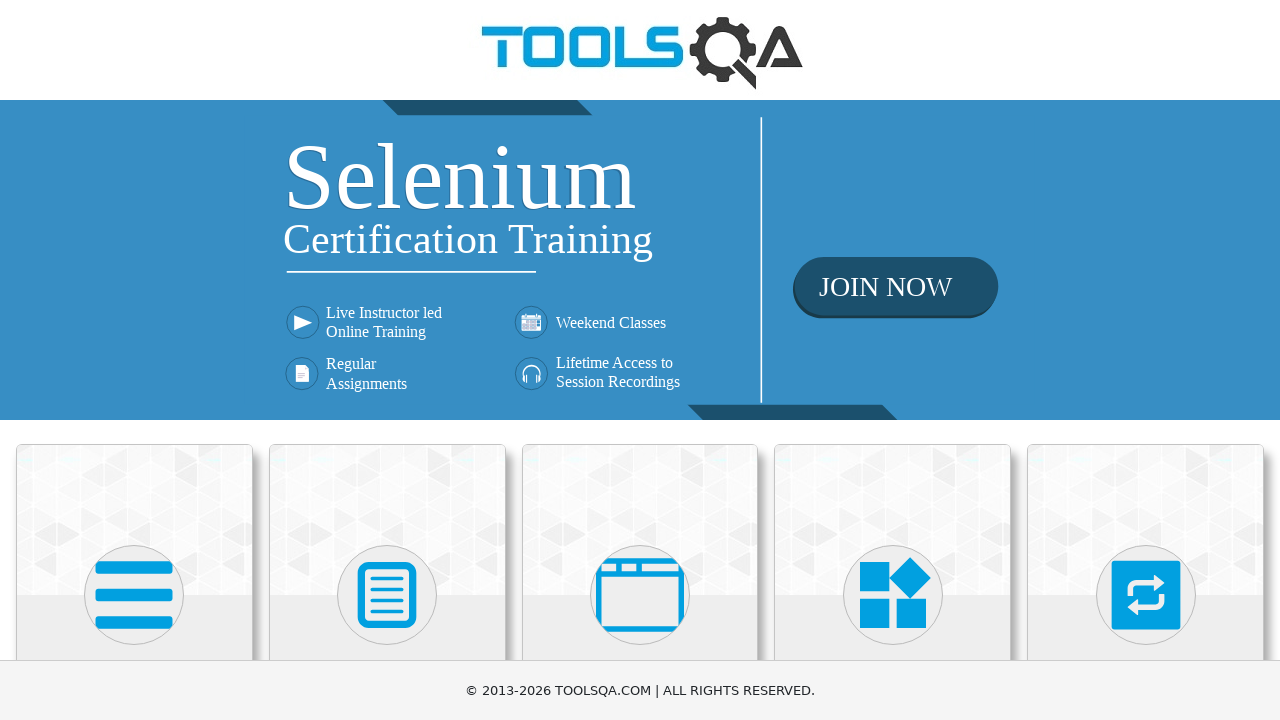

Clicked 'Alerts, Frame & Windows' menu at (640, 360) on xpath=//h5[text()='Alerts, Frame & Windows']
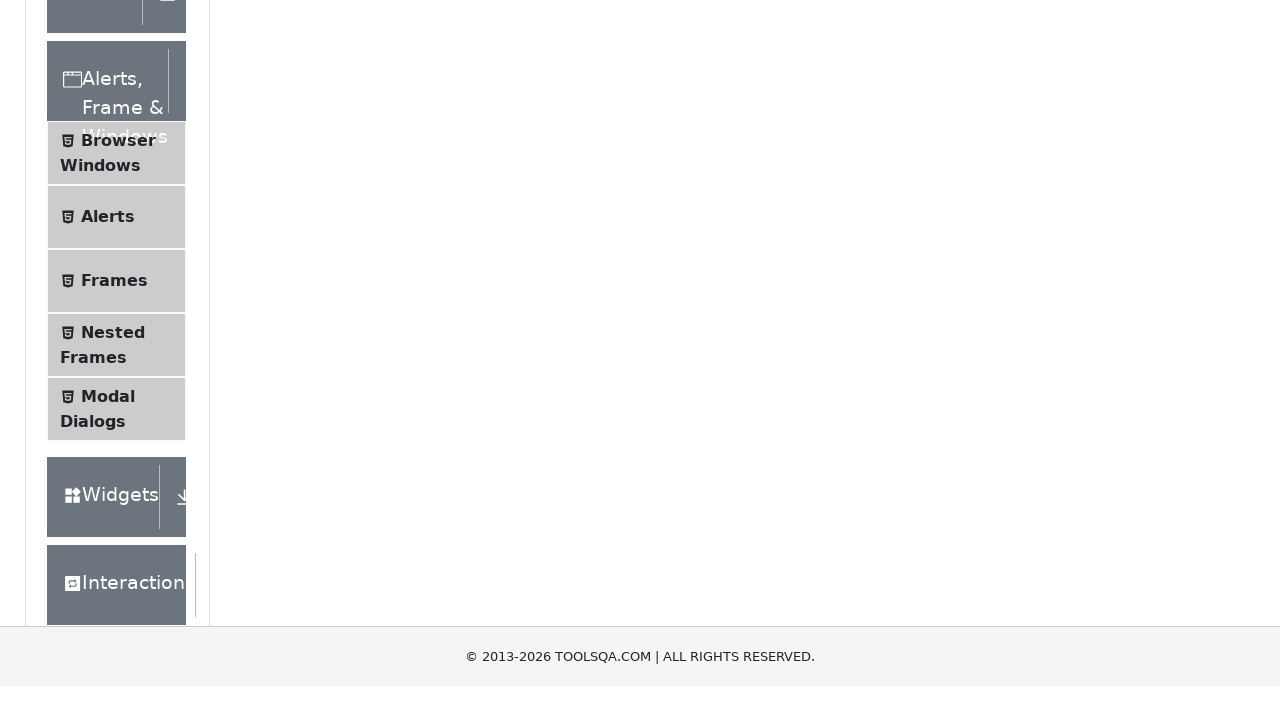

Clicked 'Frames' submenu at (114, 565) on xpath=//span[text()='Frames']
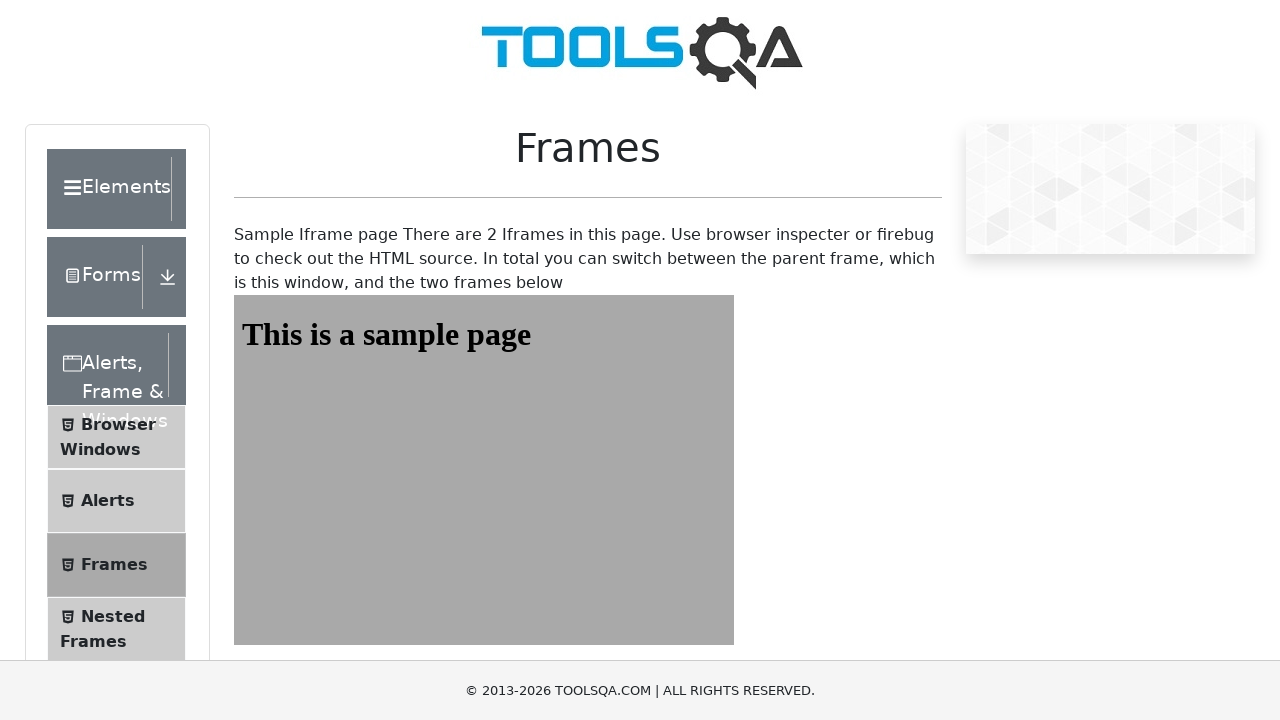

Retrieved text content from Frame One: 'This is a sample page'
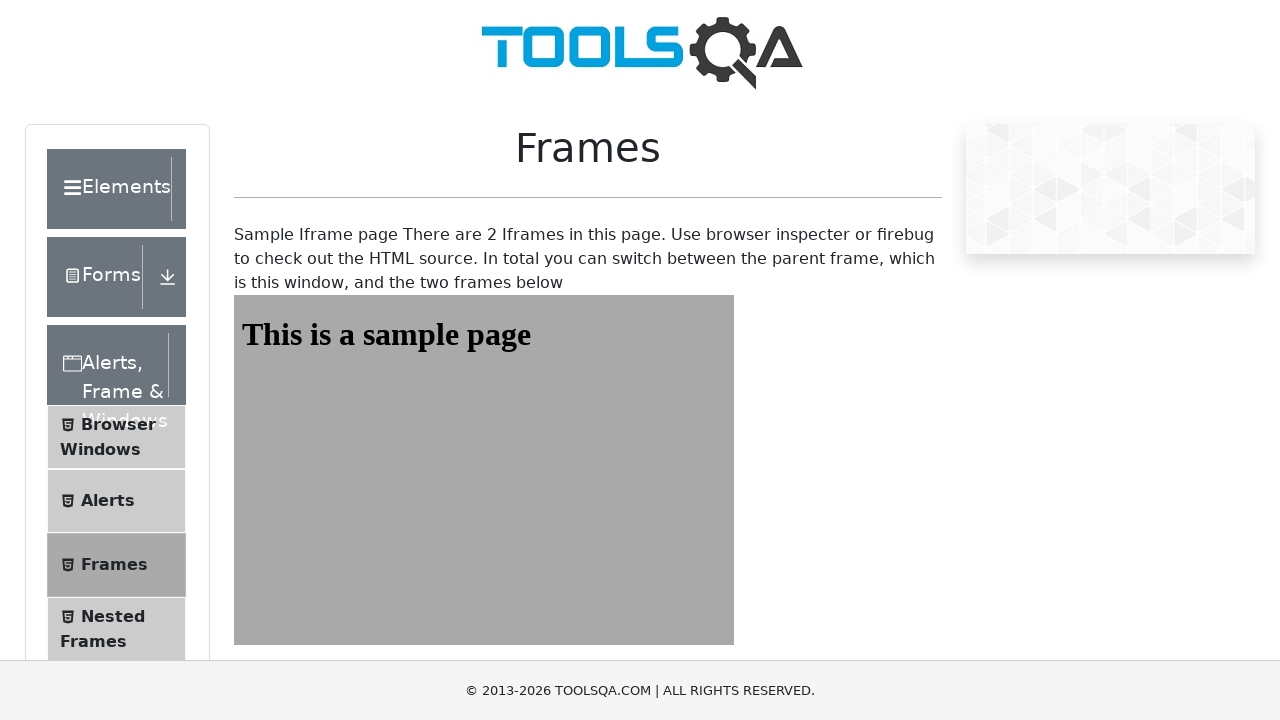

Verified Frame One text content matches expected value
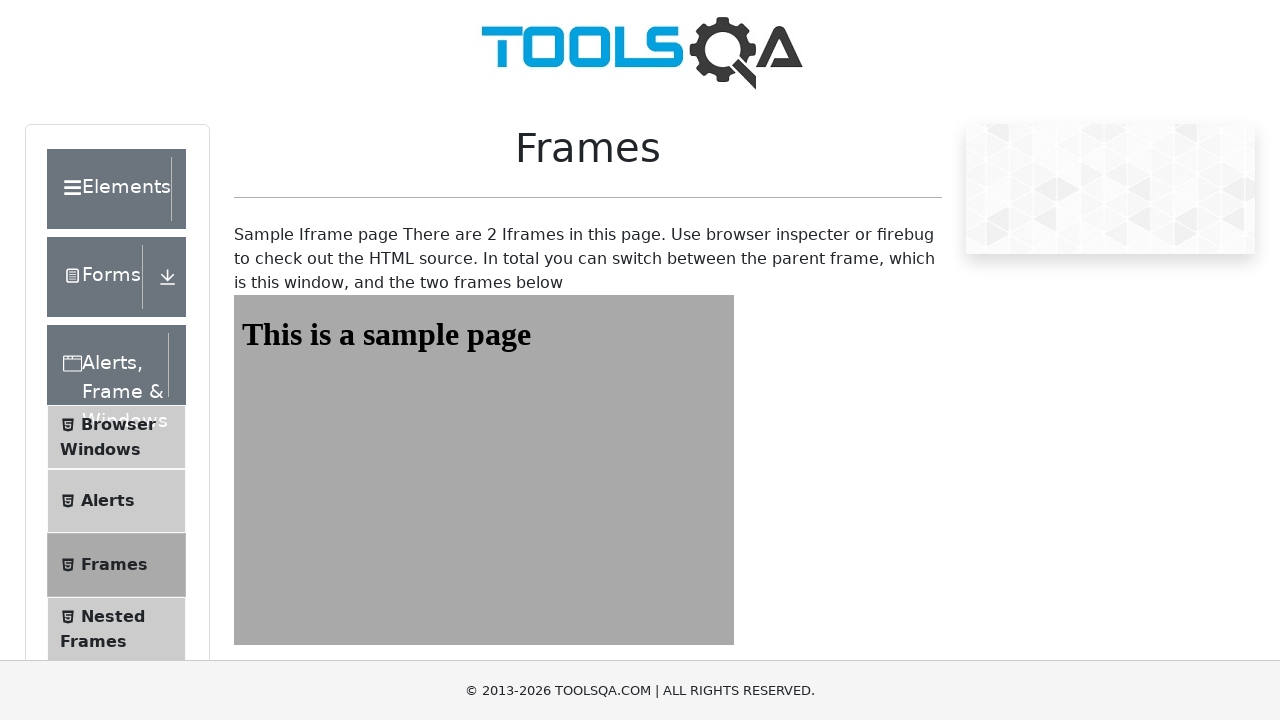

Retrieved text content from Frame Two: 'This is a sample page'
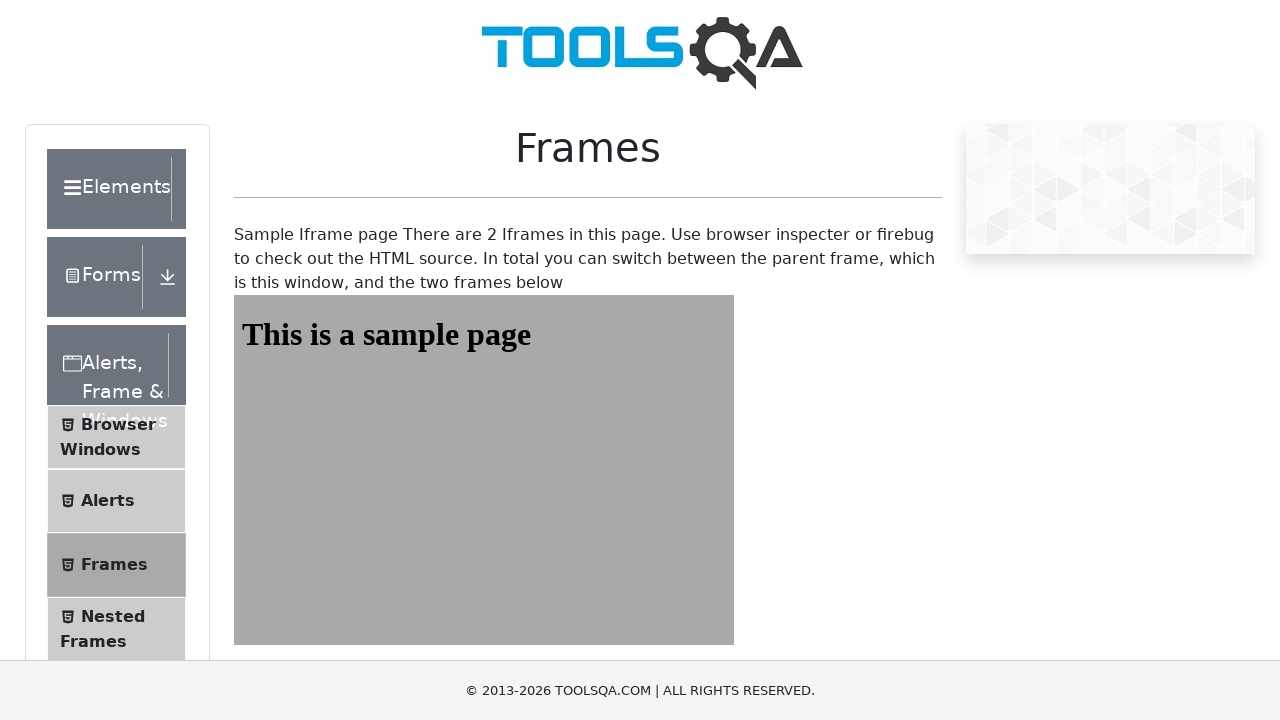

Verified Frame Two text content matches expected value
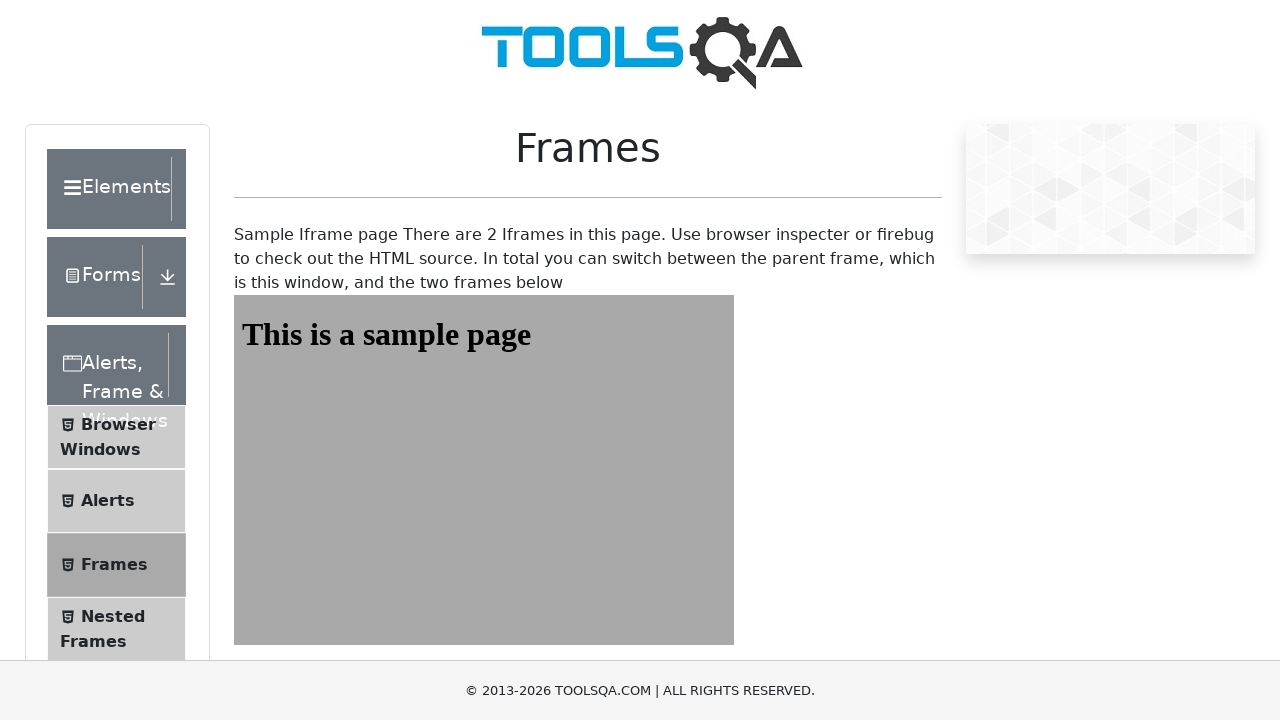

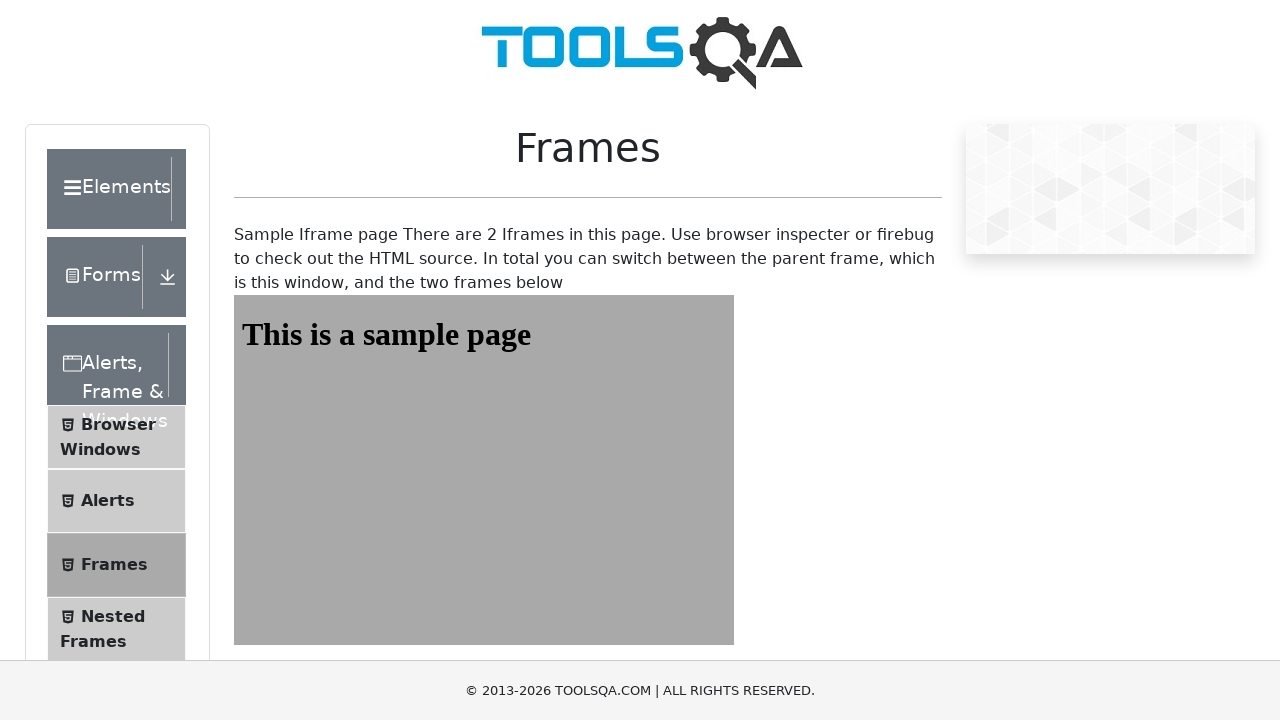